Navigates to PayPal homepage and verifies the page loads successfully by waiting for the page to be ready.

Starting URL: https://paypal.com

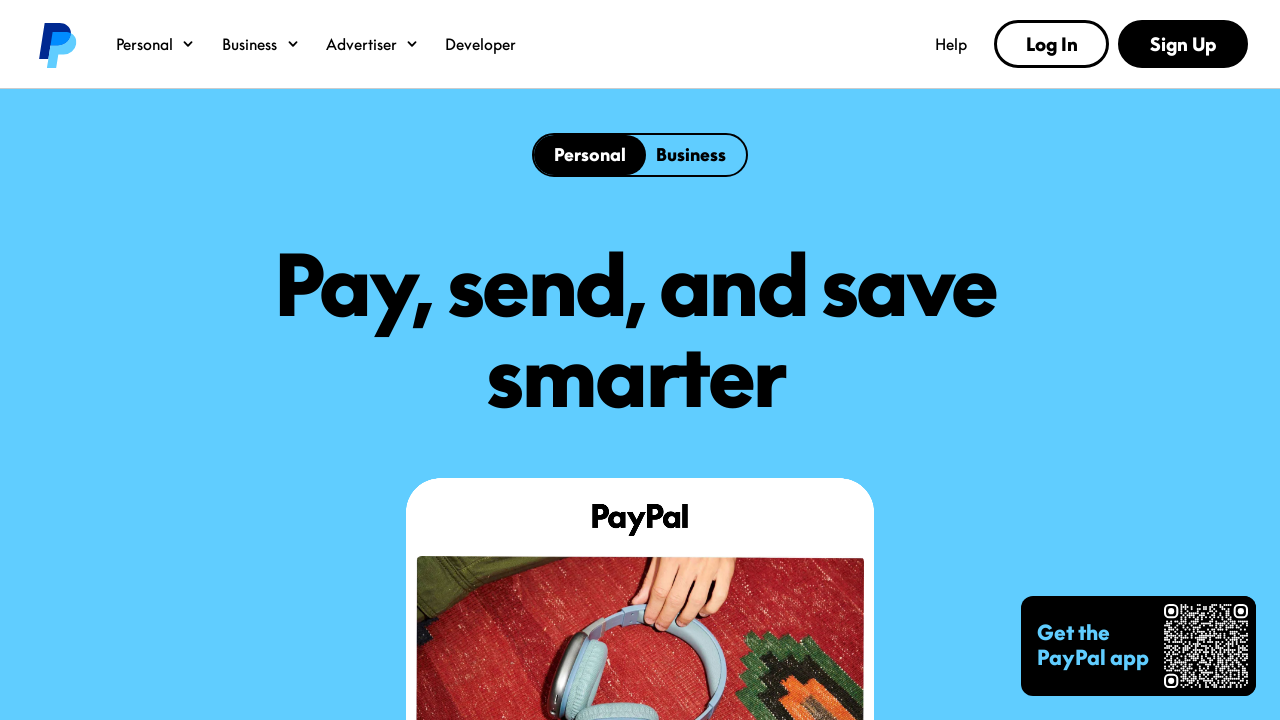

Navigated to PayPal homepage at https://paypal.com
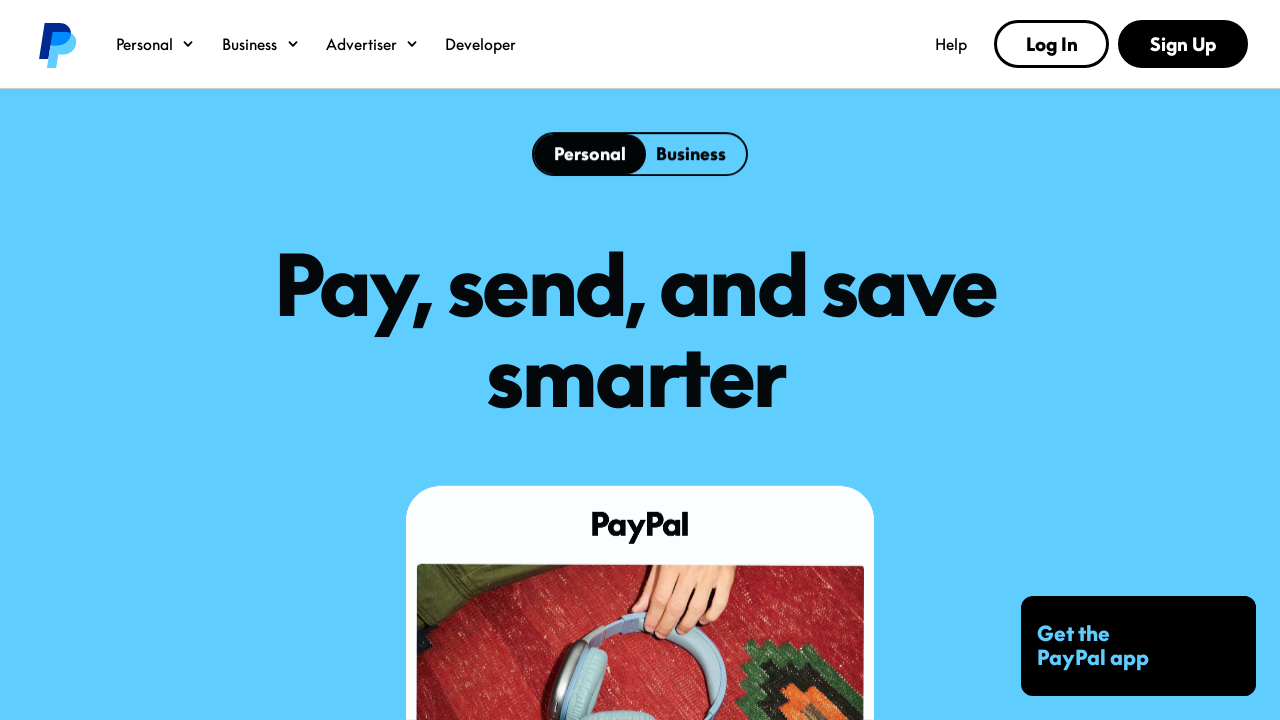

Page DOM content loaded successfully
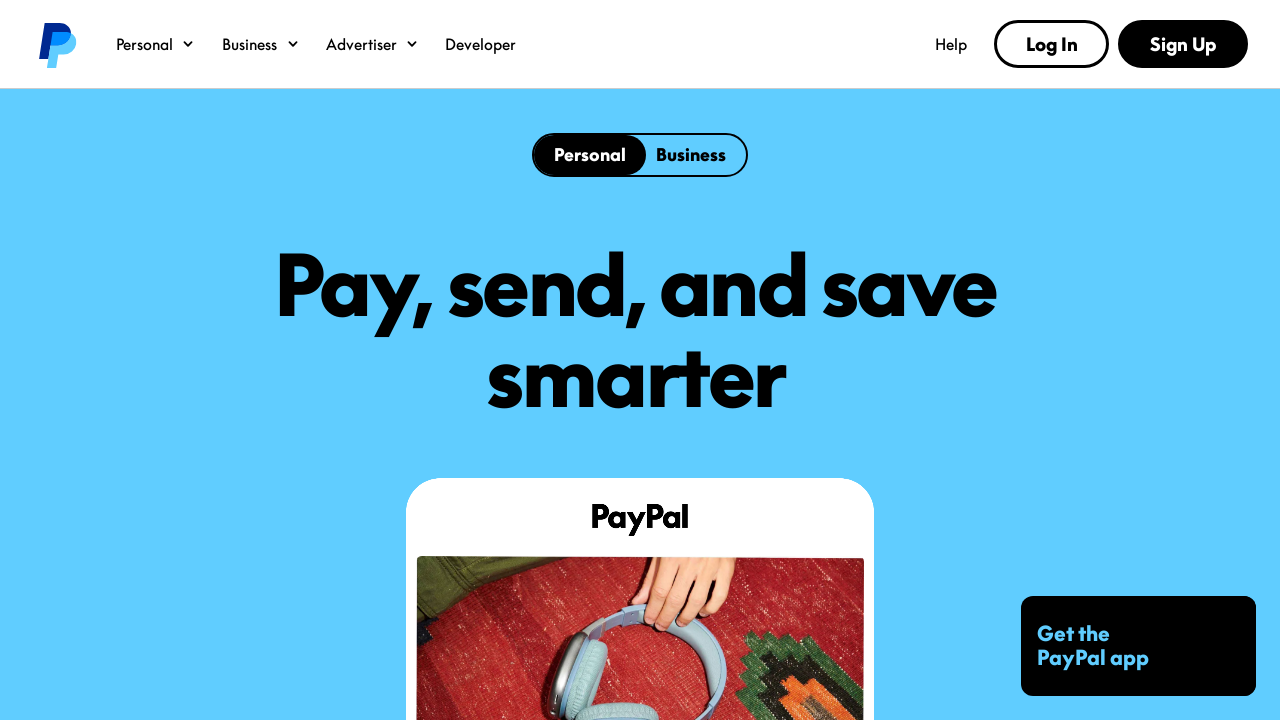

Body element found - PayPal homepage verified as loaded
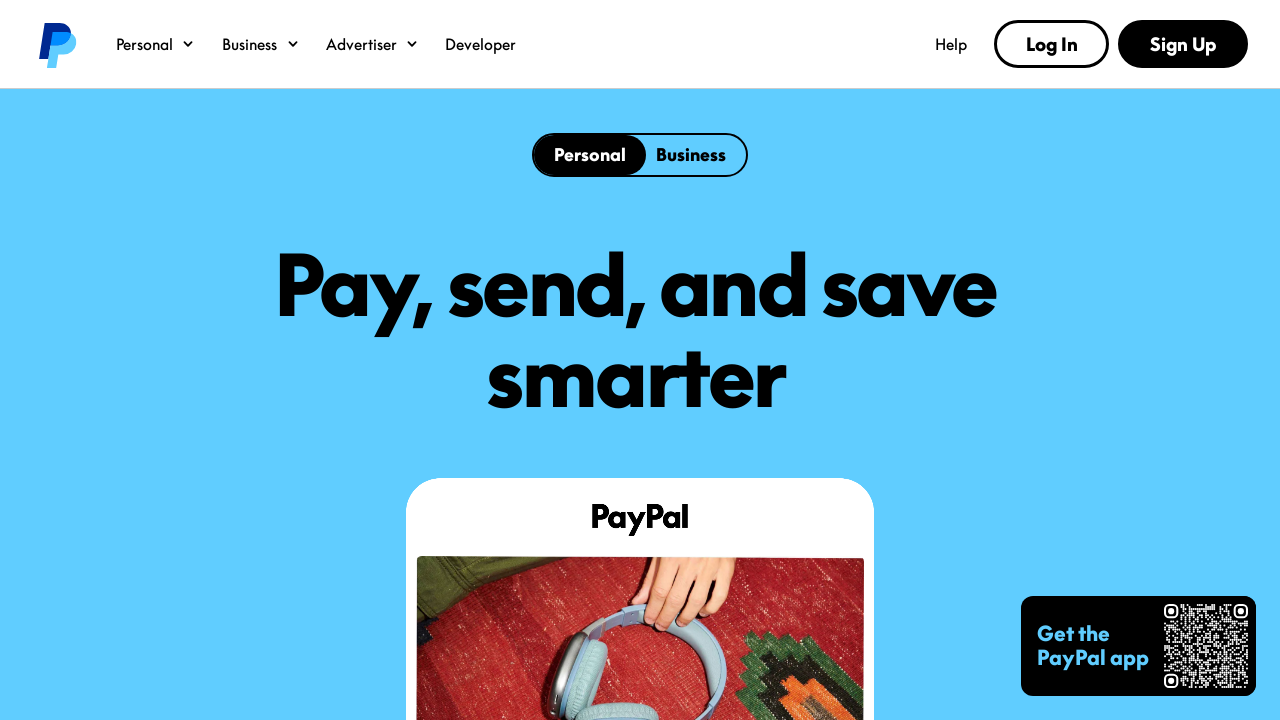

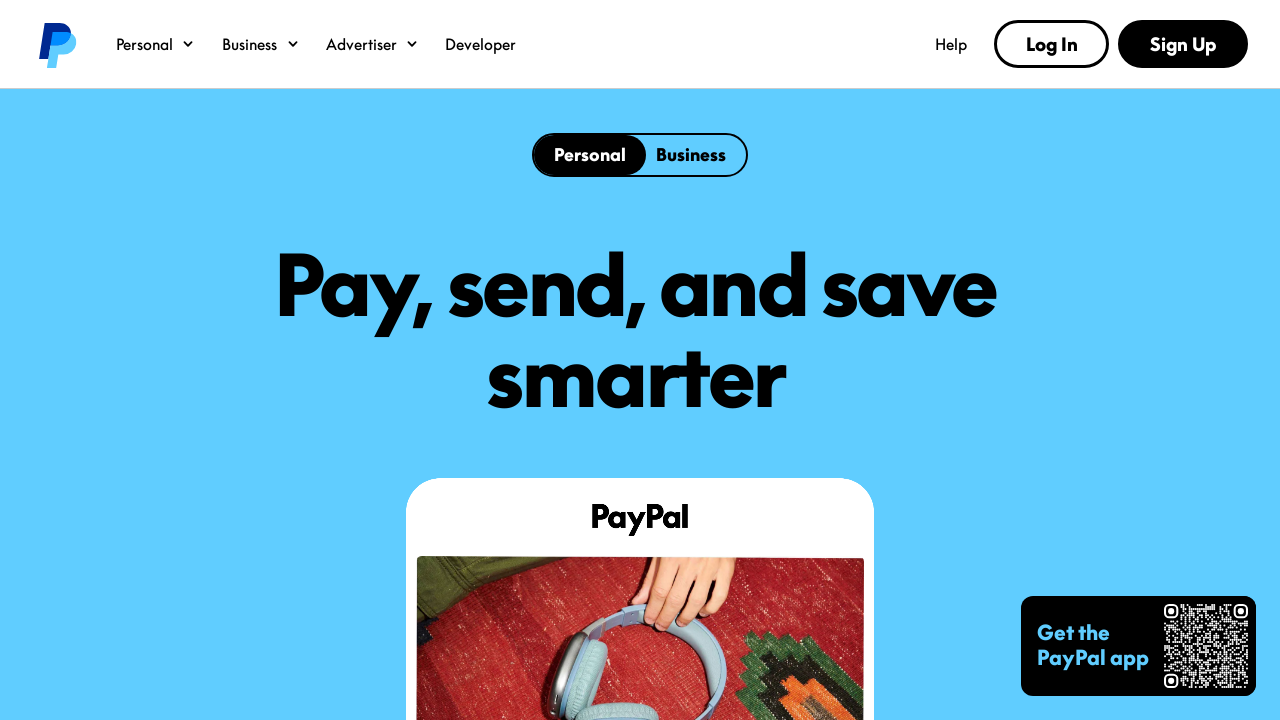